Tests opening a new window and switching to it

Starting URL: https://demoqa.com/browser-windows

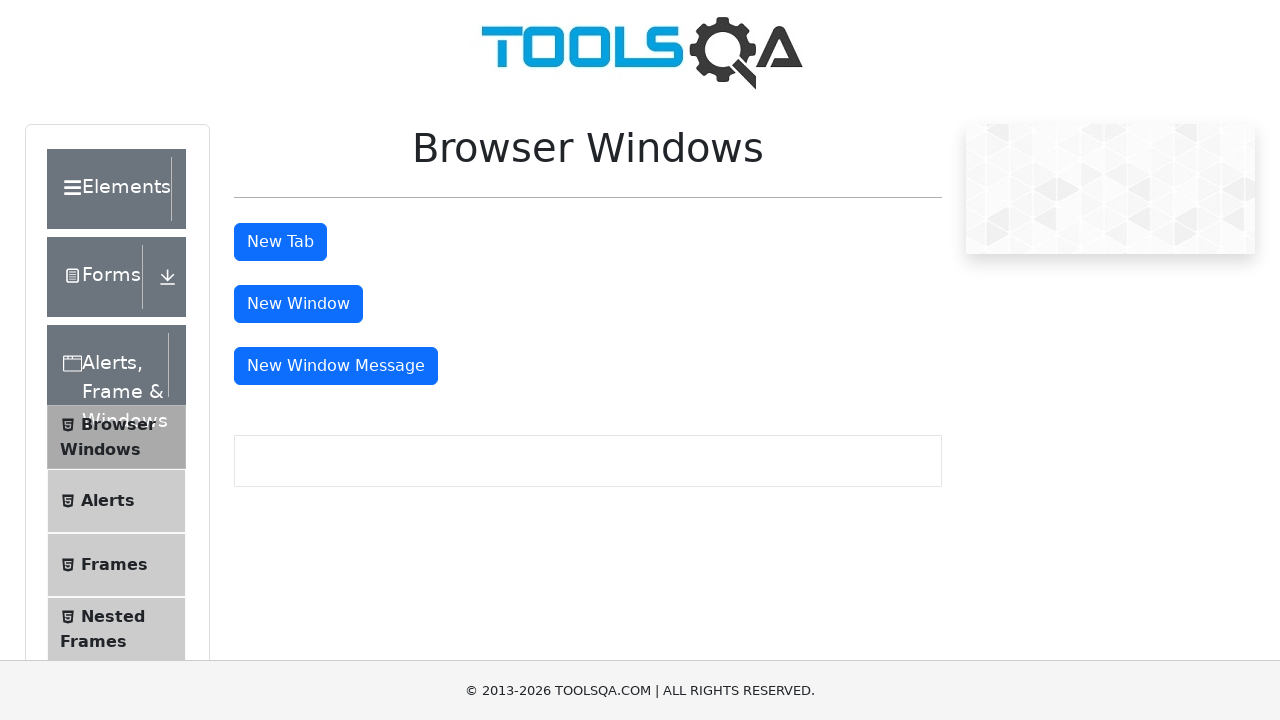

Clicked button to open new window at (298, 304) on button#windowButton
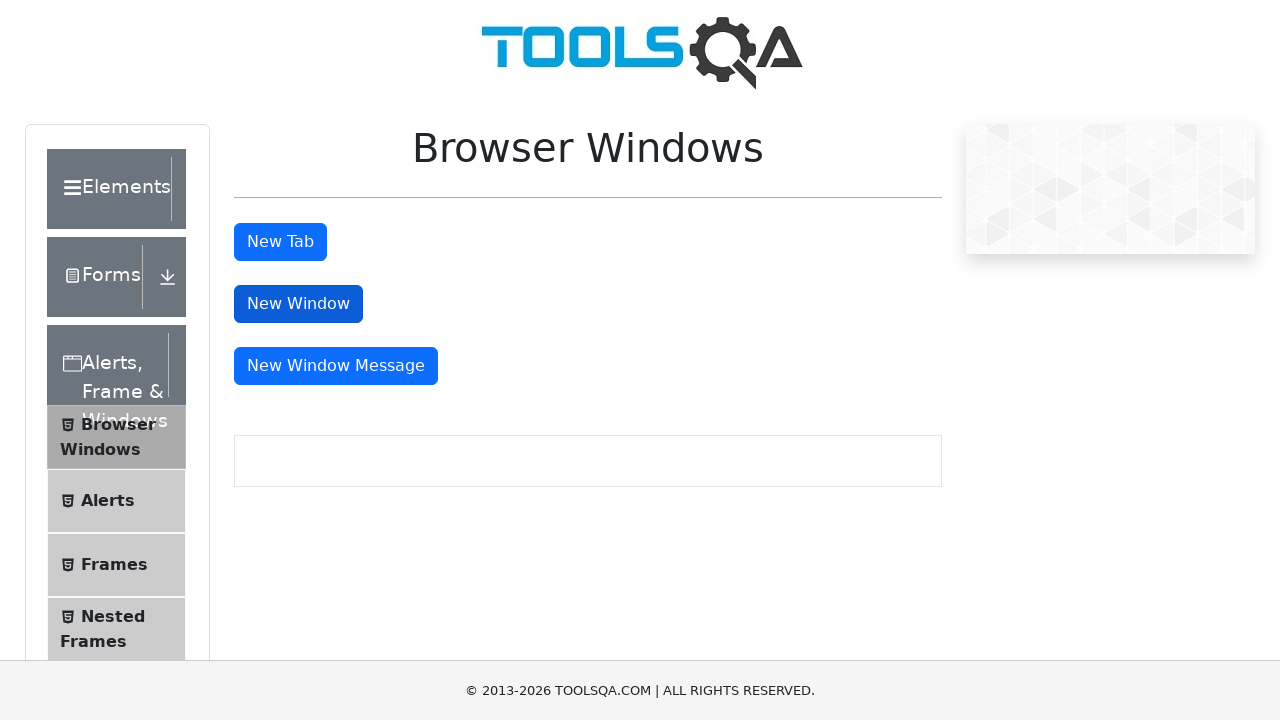

New window opened and captured
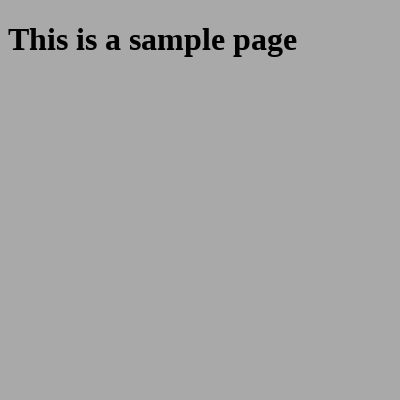

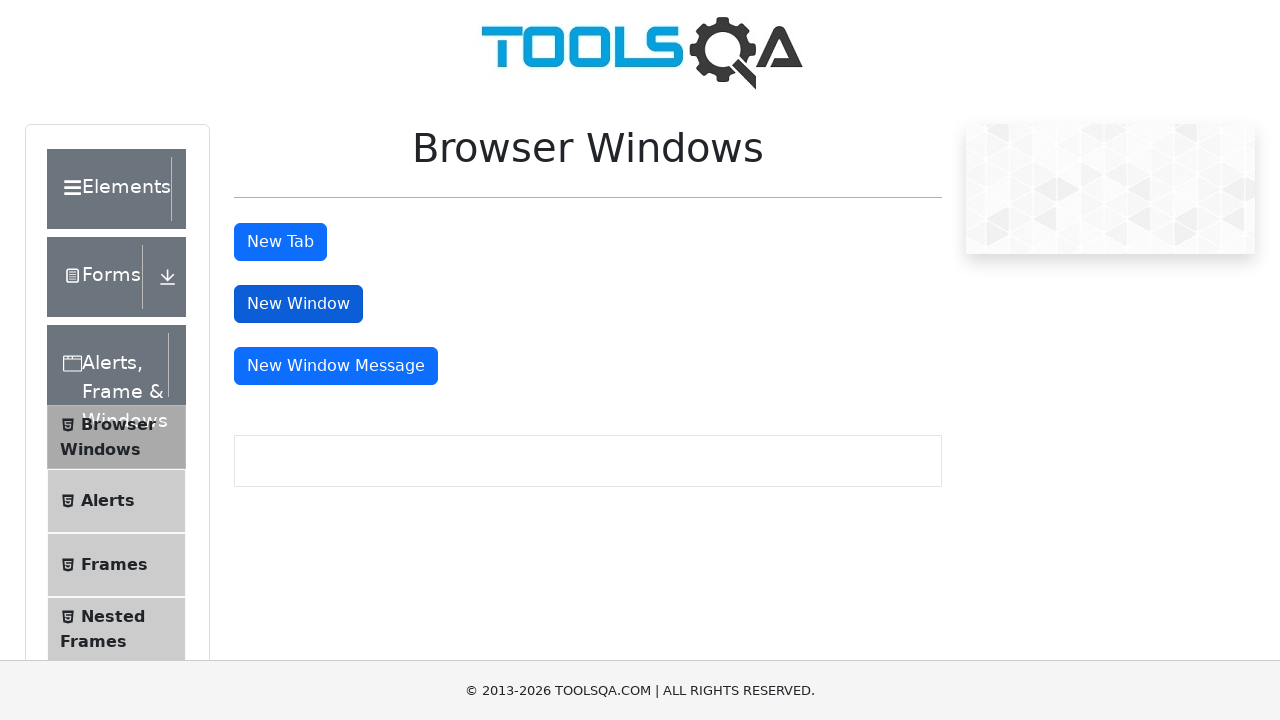